Navigates to W3Schools HTML tutorial page, scrolls to the Python Tutorial link and clicks it

Starting URL: https://www.w3schools.com/html/default.asp

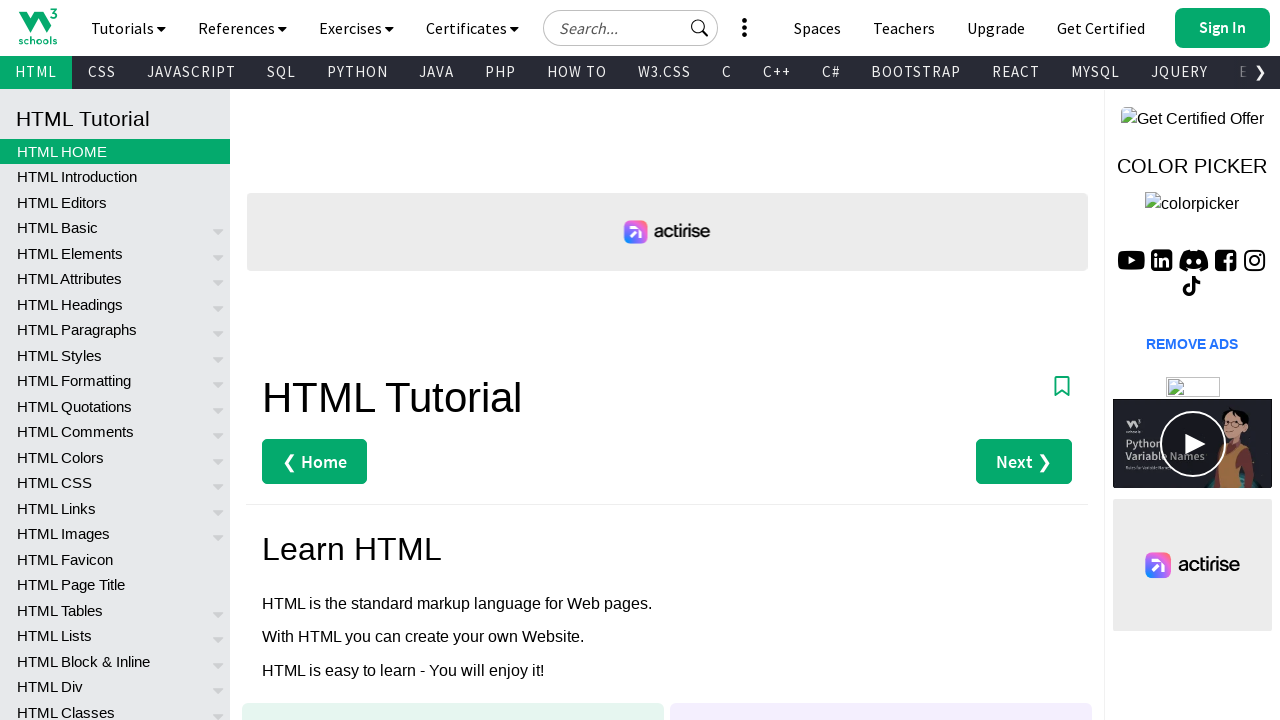

Navigated to W3Schools HTML tutorial page
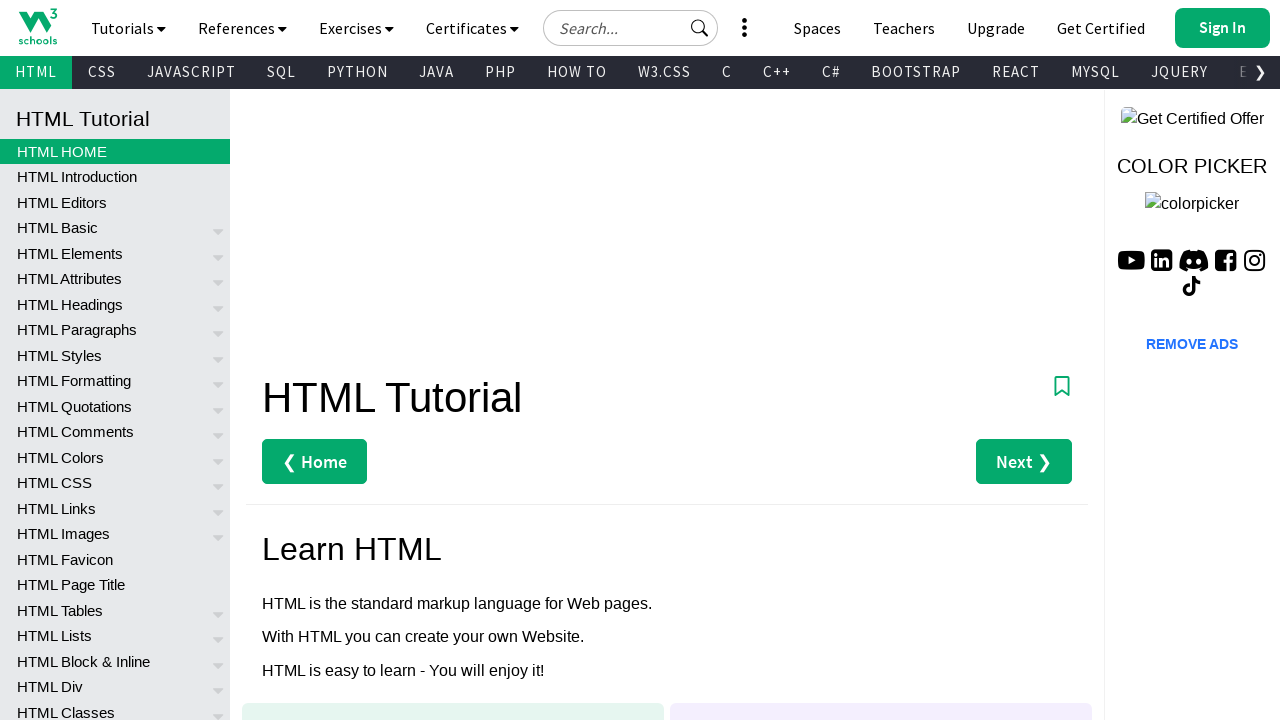

Located Python Tutorial link
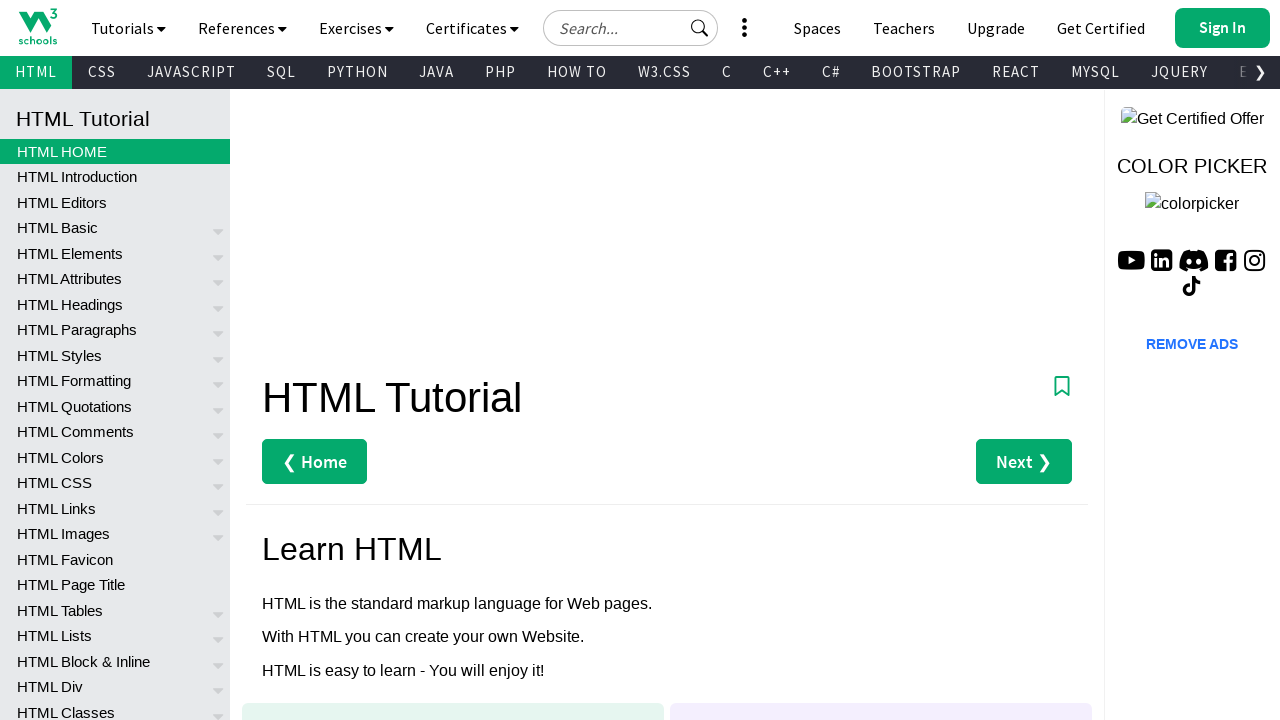

Scrolled to Python Tutorial link
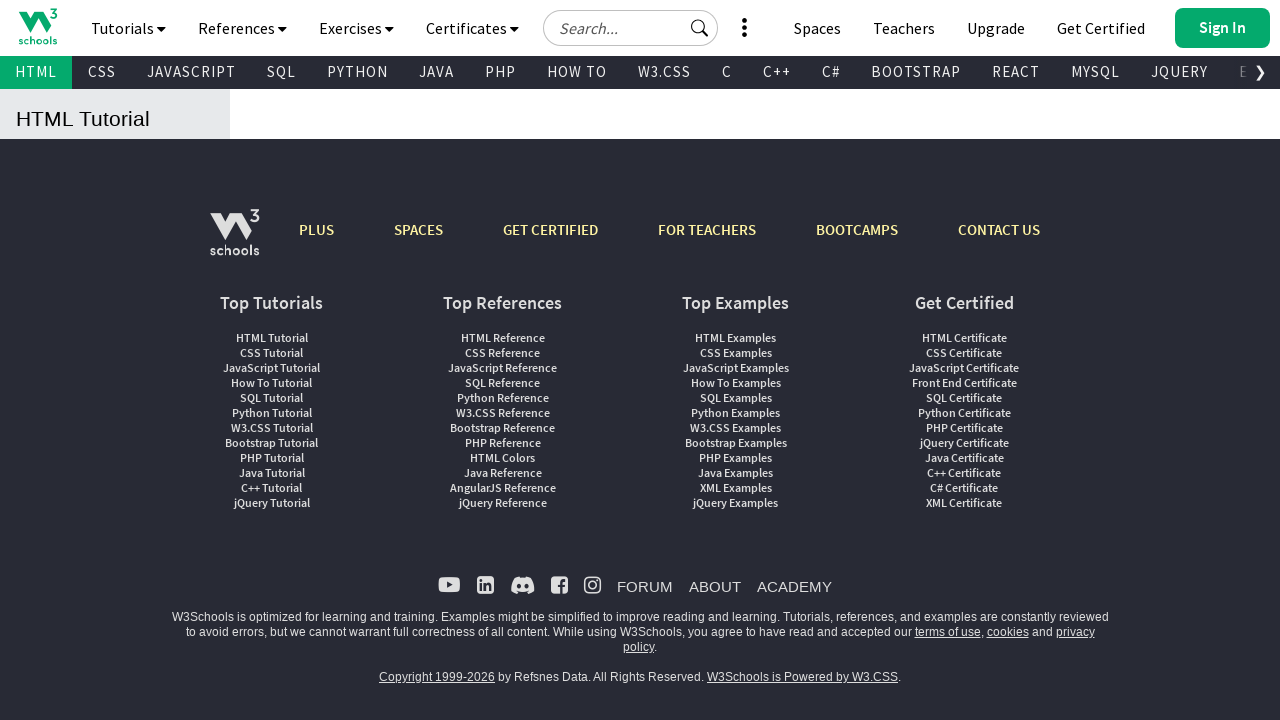

Clicked Python Tutorial link at (272, 412) on a:has-text('Python Tutorial')
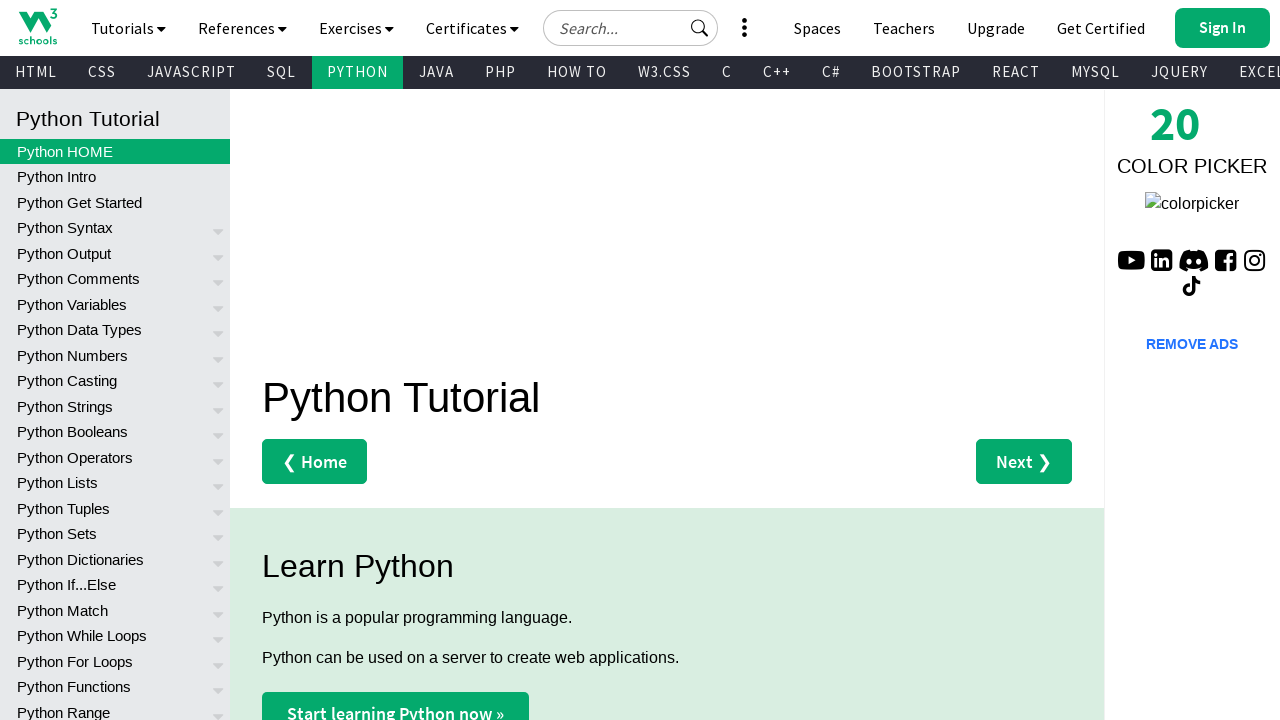

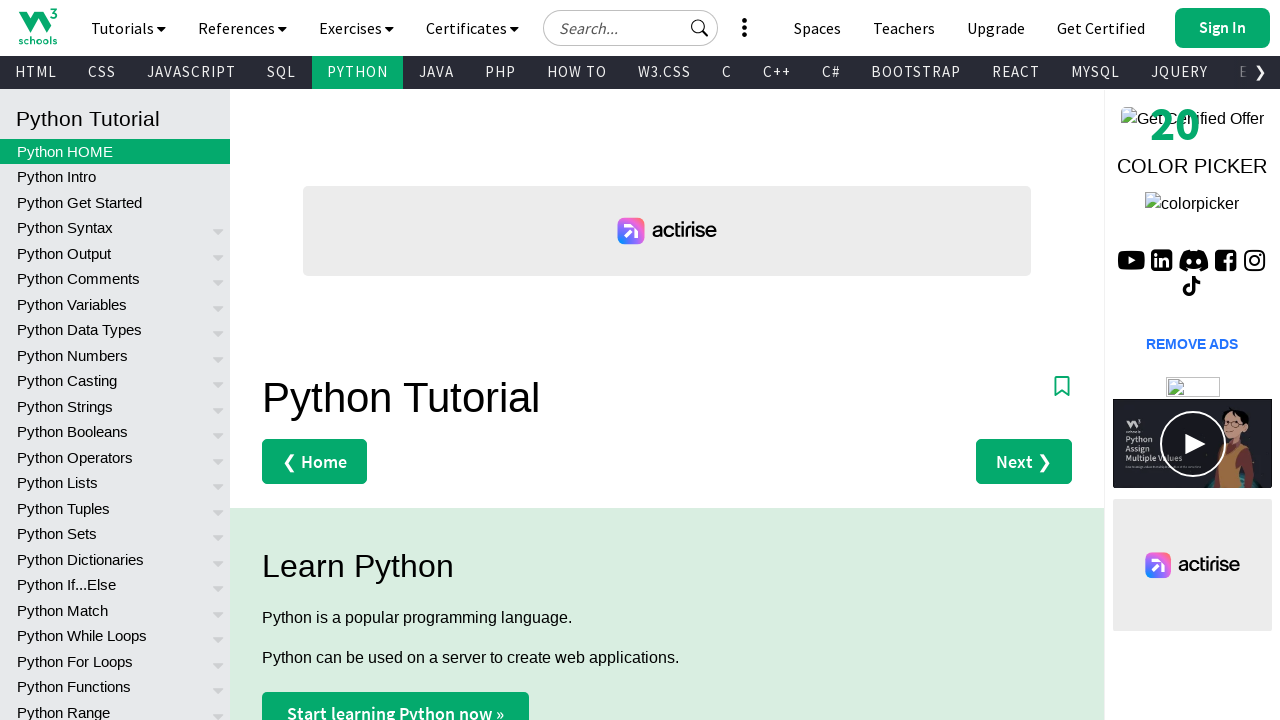